Fills out and submits a registration form on ParaBank demo site with user details including name, address, and account information

Starting URL: https://parabank.parasoft.com/parabank/register.htm

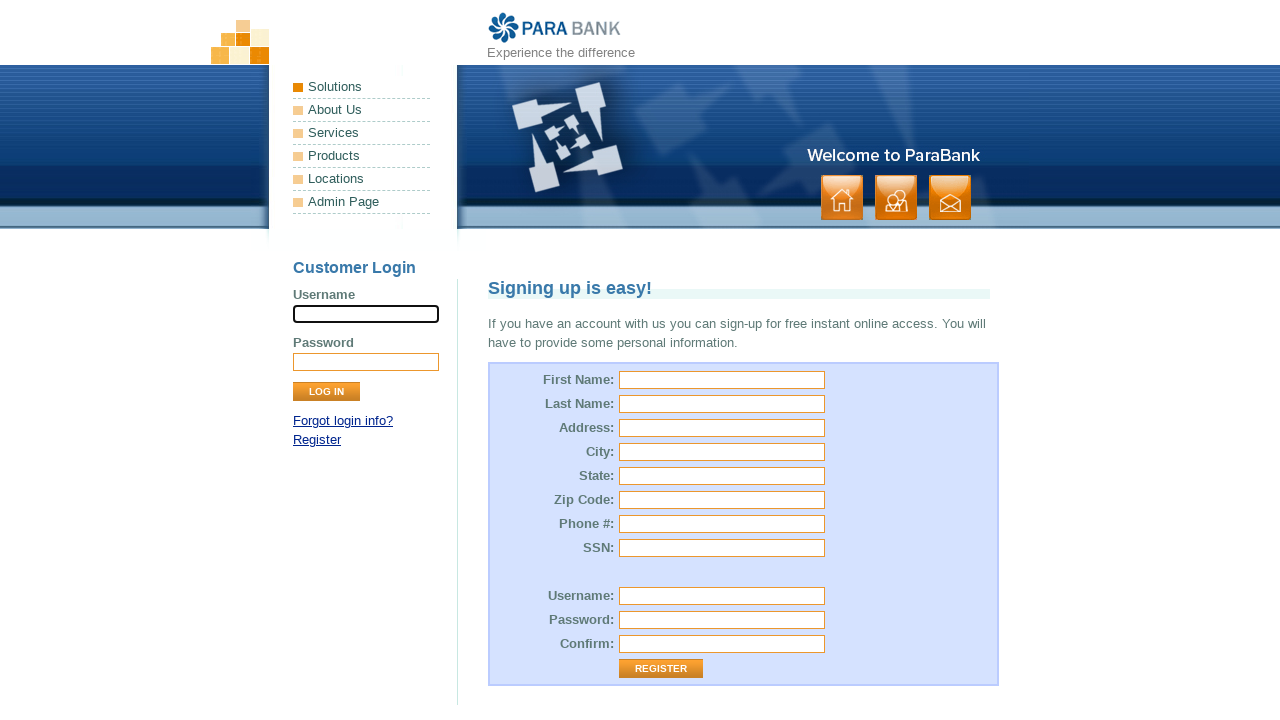

Filled first name field with 'John' on #customer\.firstName
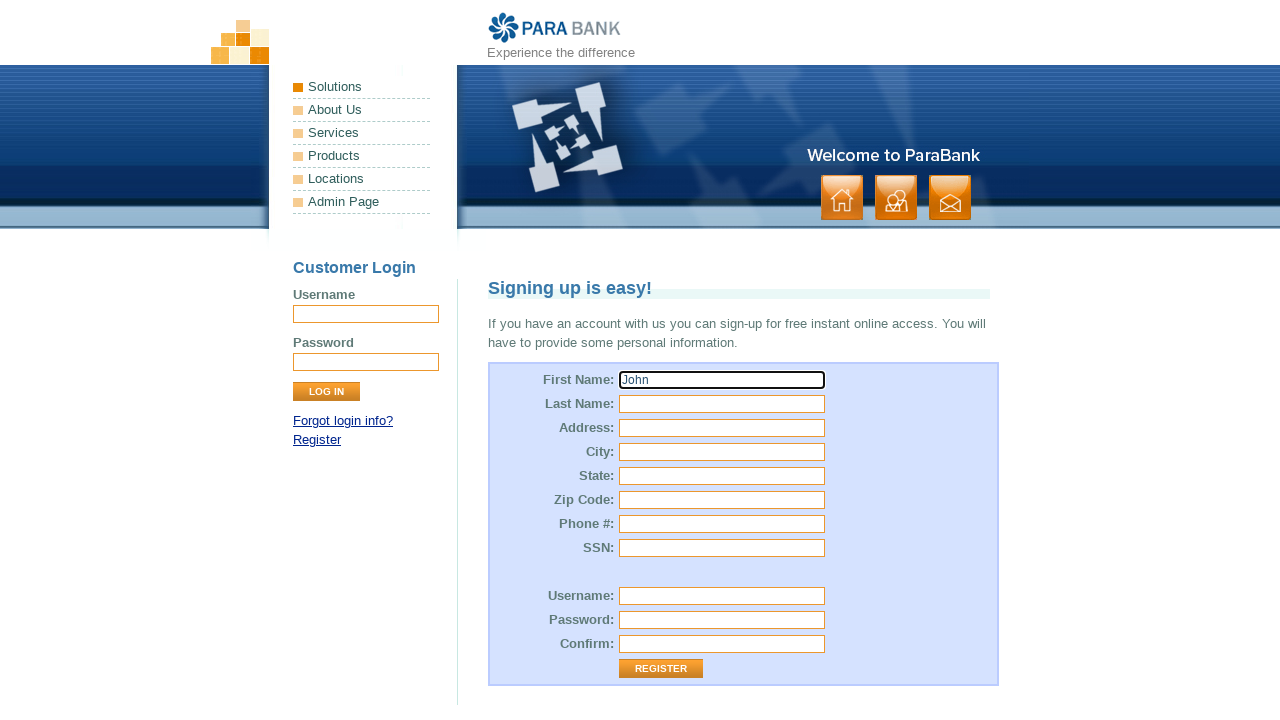

Filled last name field with 'Smith' on #customer\.lastName
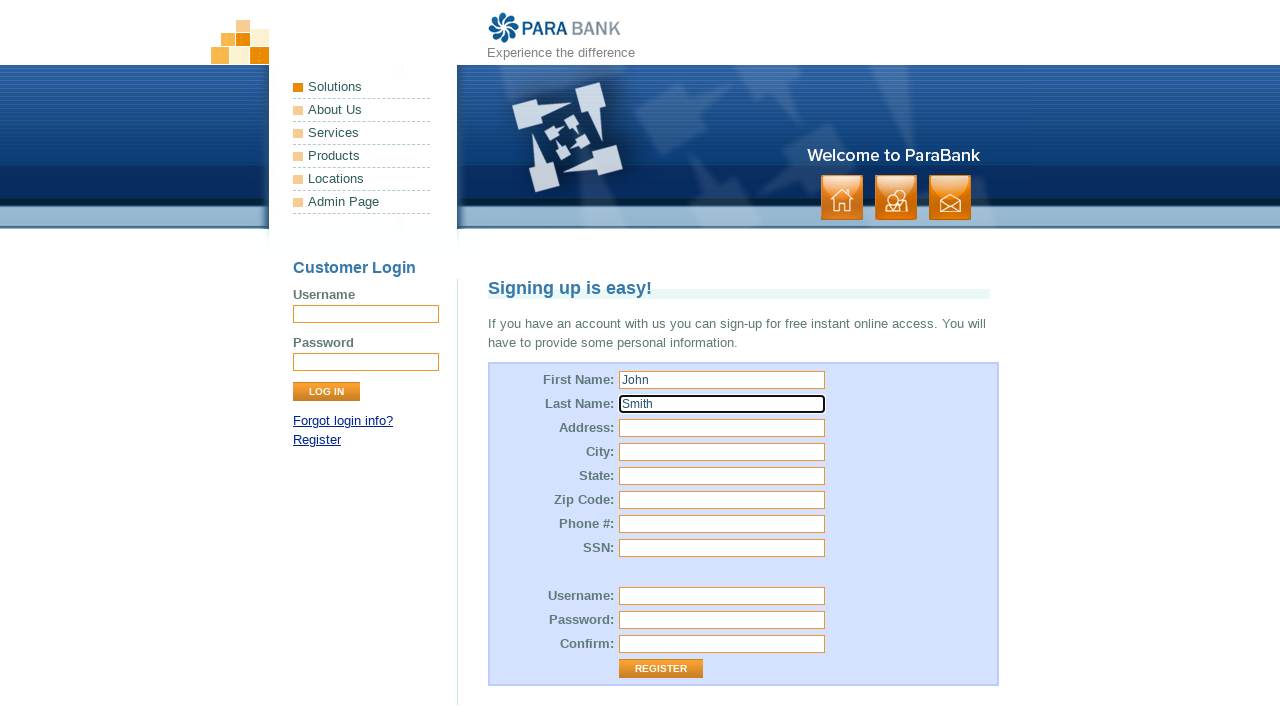

Filled street address with '123 Main Street' on #customer\.address\.street
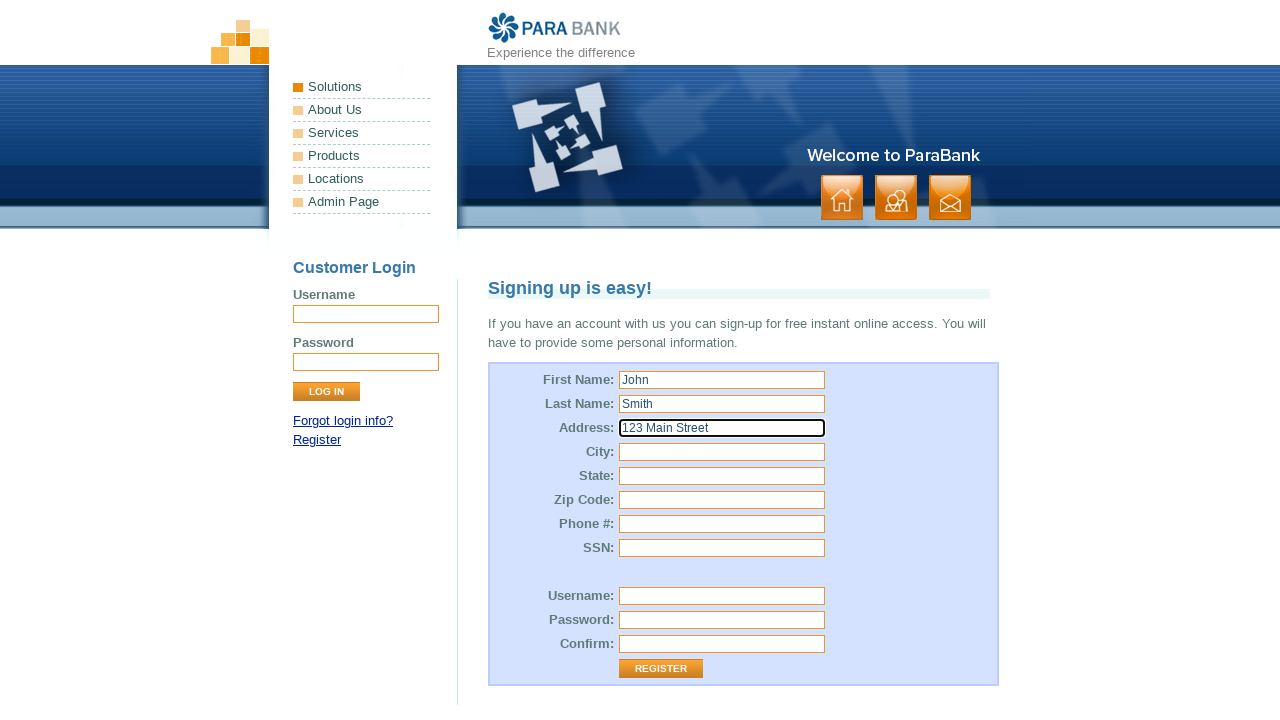

Filled city field with 'Springfield' on #customer\.address\.city
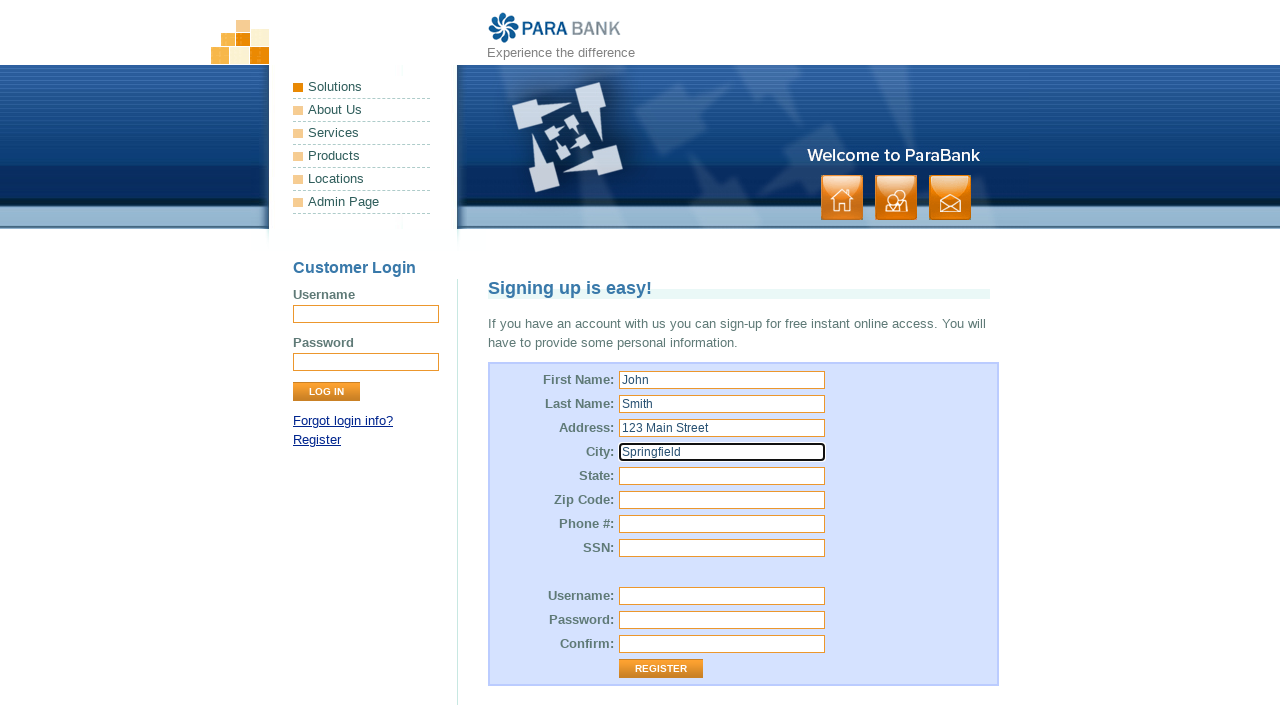

Filled state field with 'Illinois' on #customer\.address\.state
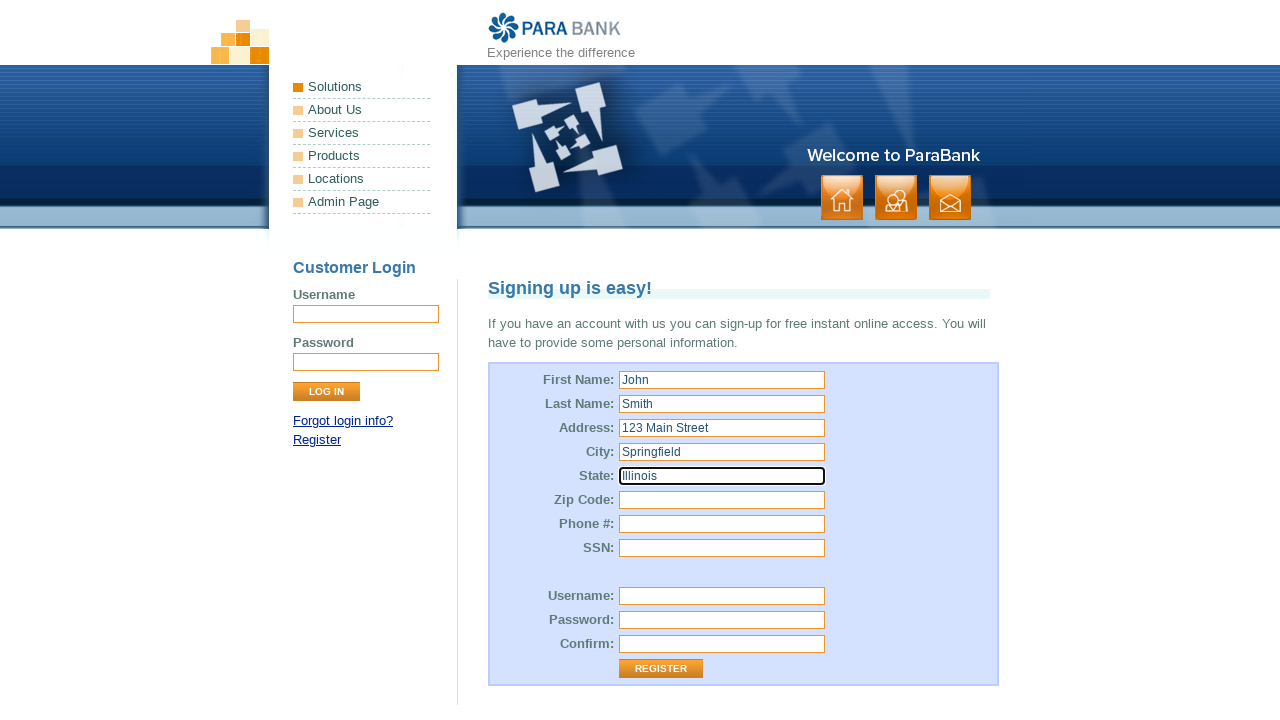

Filled zip code field with '62701' on #customer\.address\.zipCode
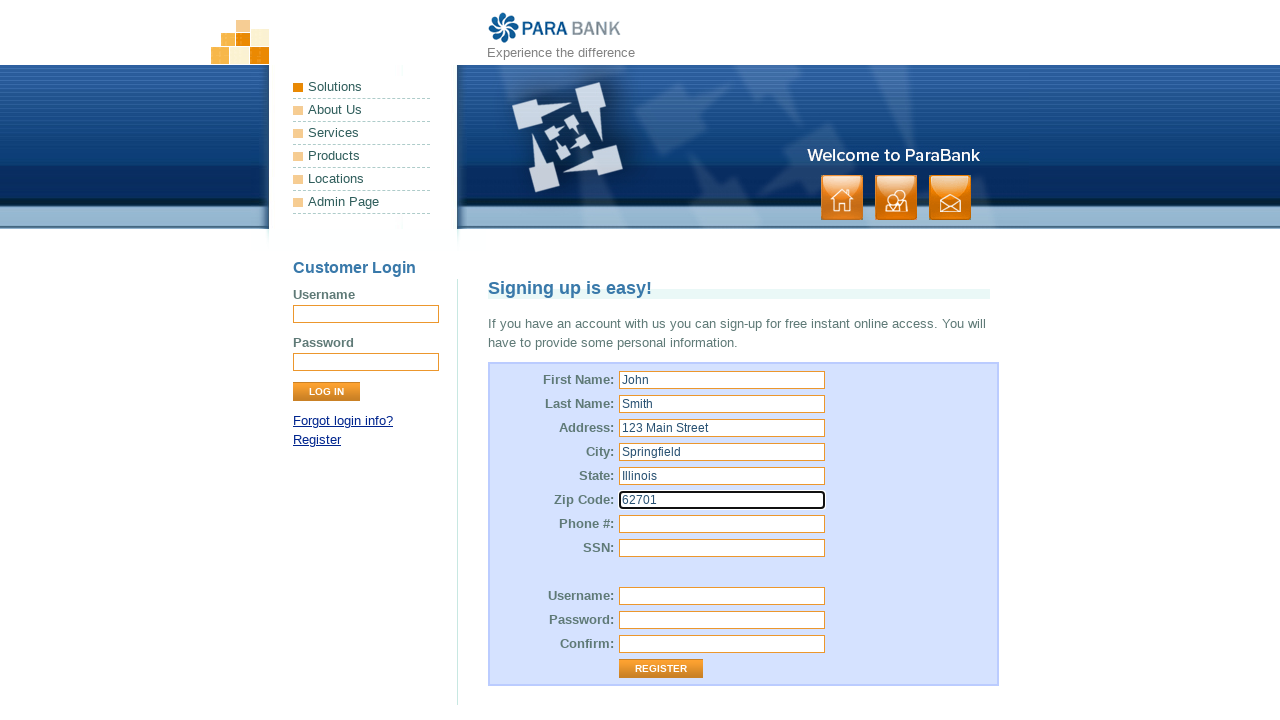

Filled phone number field with '555-123-4567' on #customer\.phoneNumber
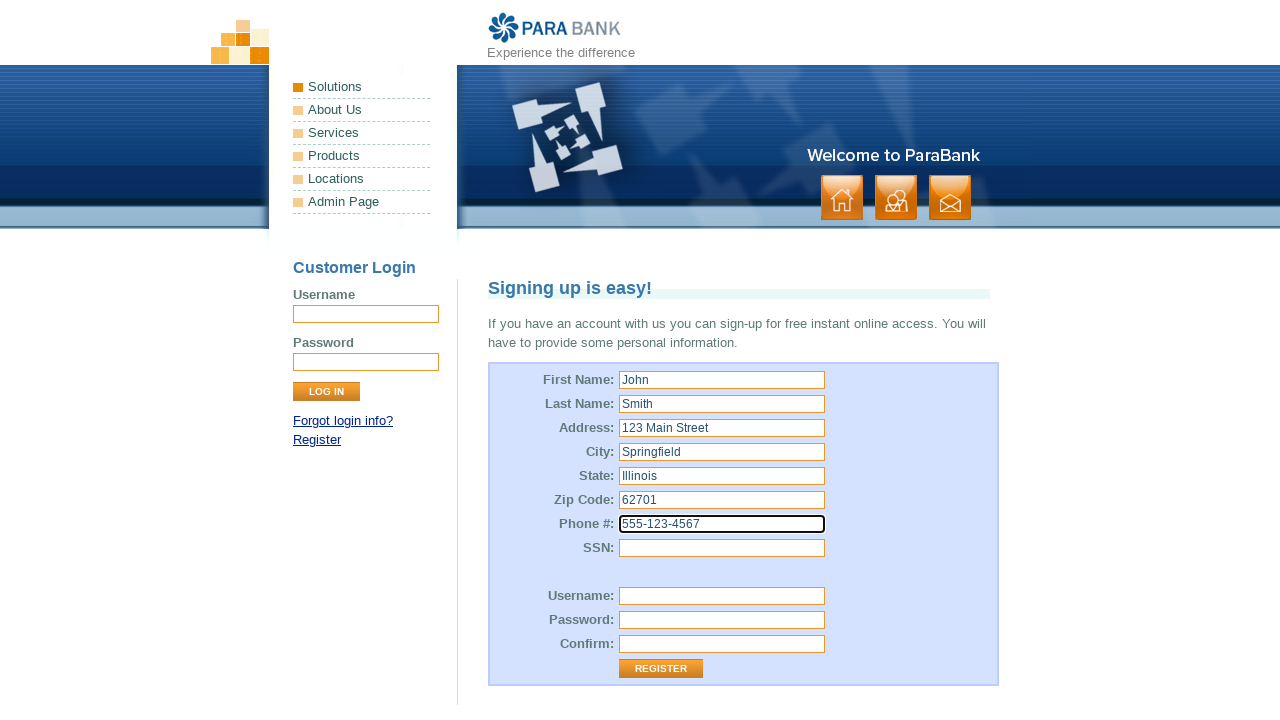

Filled SSN field with '123-45-6789' on #customer\.ssn
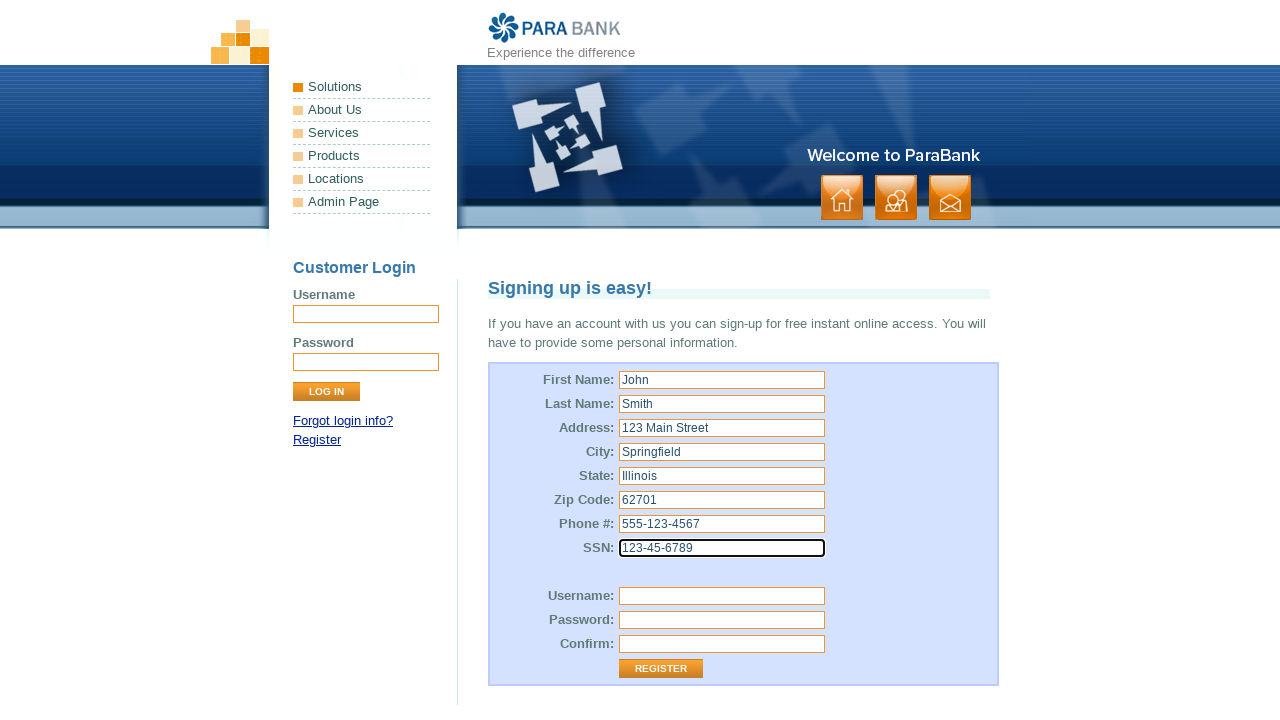

Filled username field with 'testuser2024' on #customer\.username
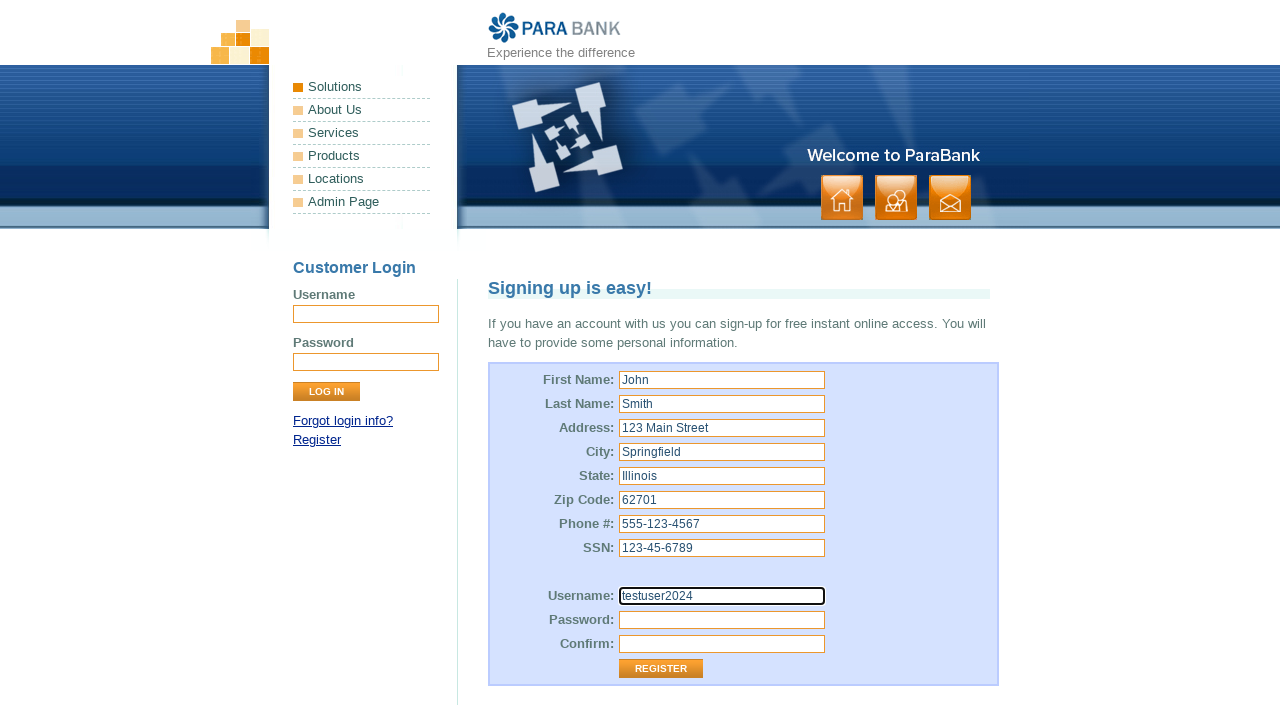

Filled password field with 'TestPass123!' on #customer\.password
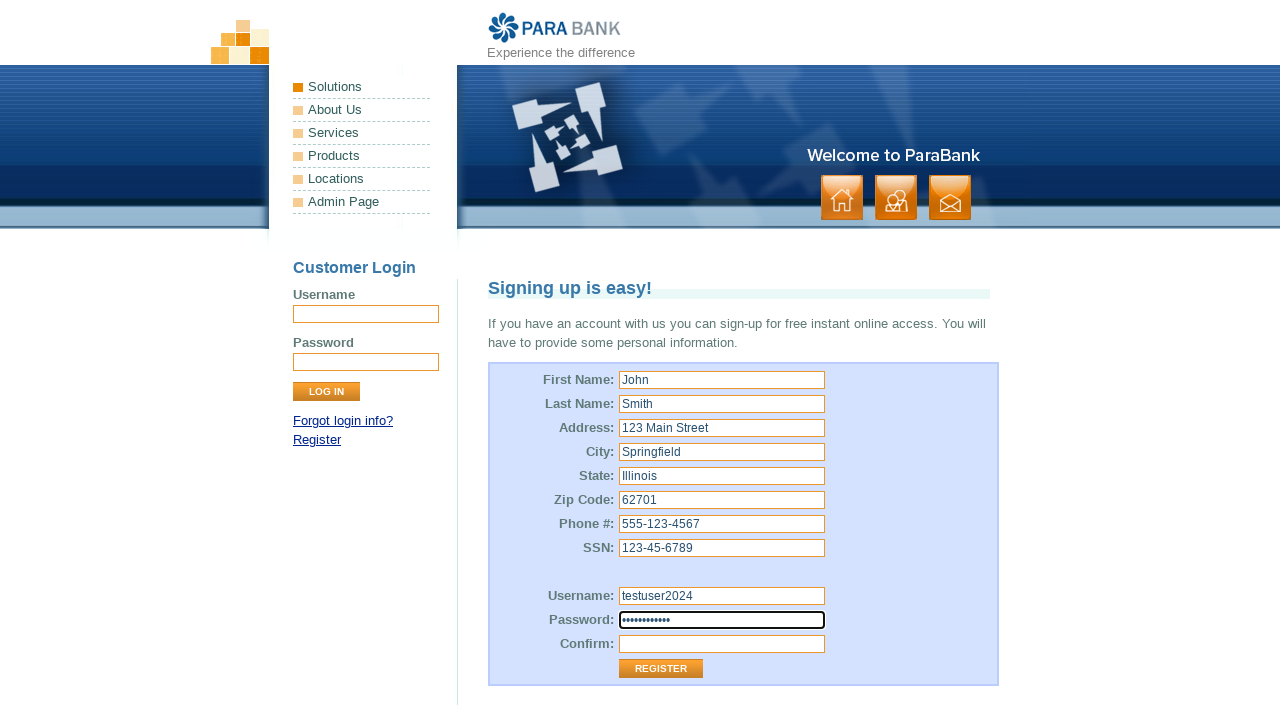

Filled password confirmation field with 'TestPass123!' on #repeatedPassword
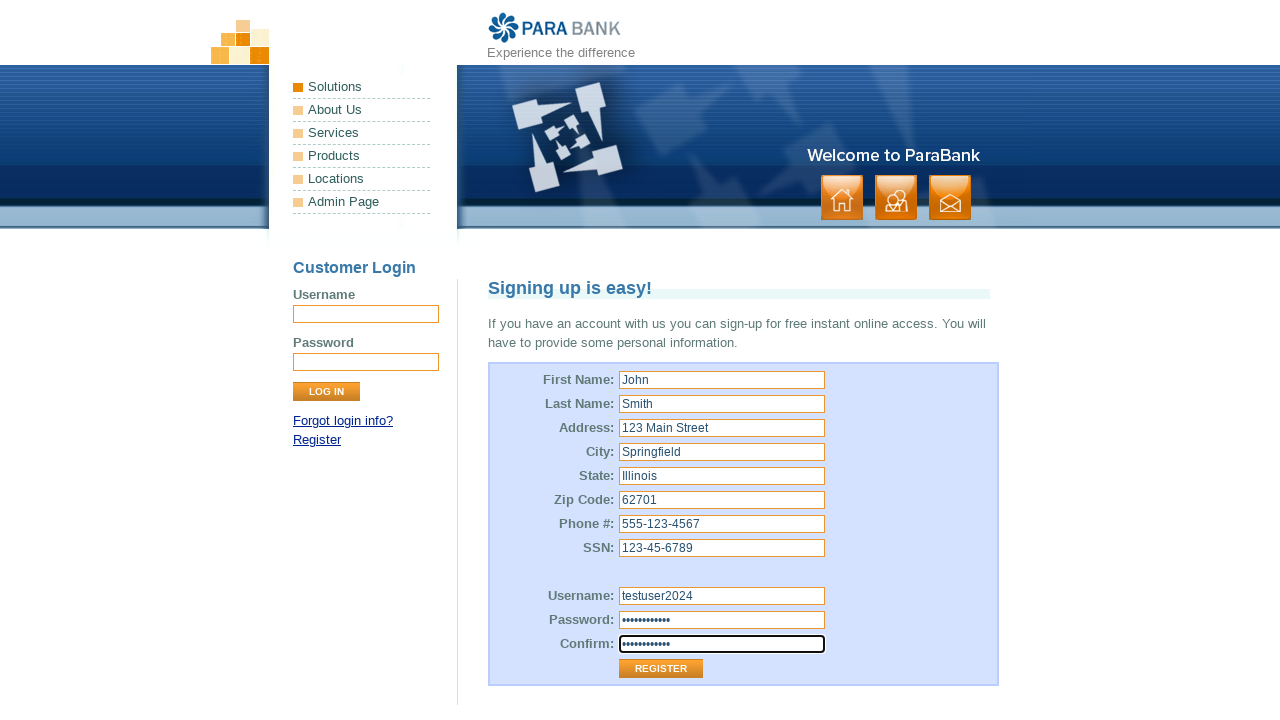

Clicked Register button to submit the registration form at (661, 669) on xpath=//input[@value='Register']
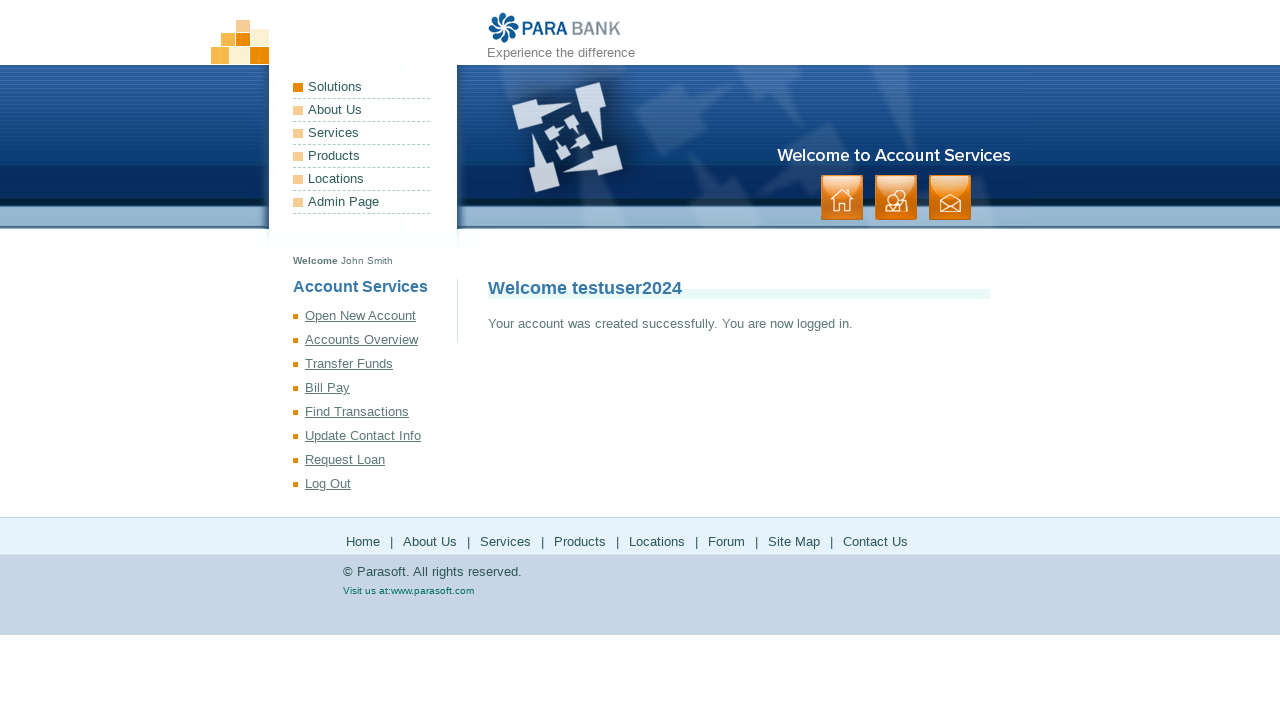

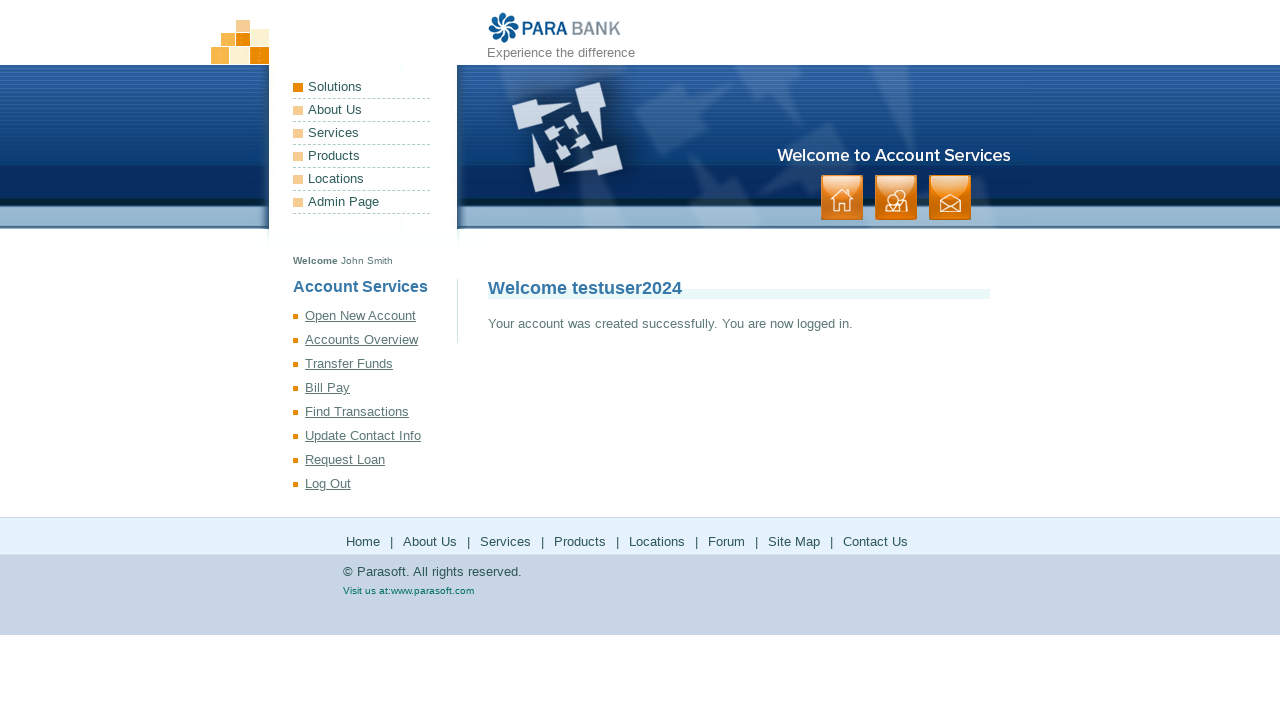